Tests a math calculation form by reading two numbers, calculating their sum, selecting the result from a dropdown, and submitting the form

Starting URL: http://suninjuly.github.io/selects1.html

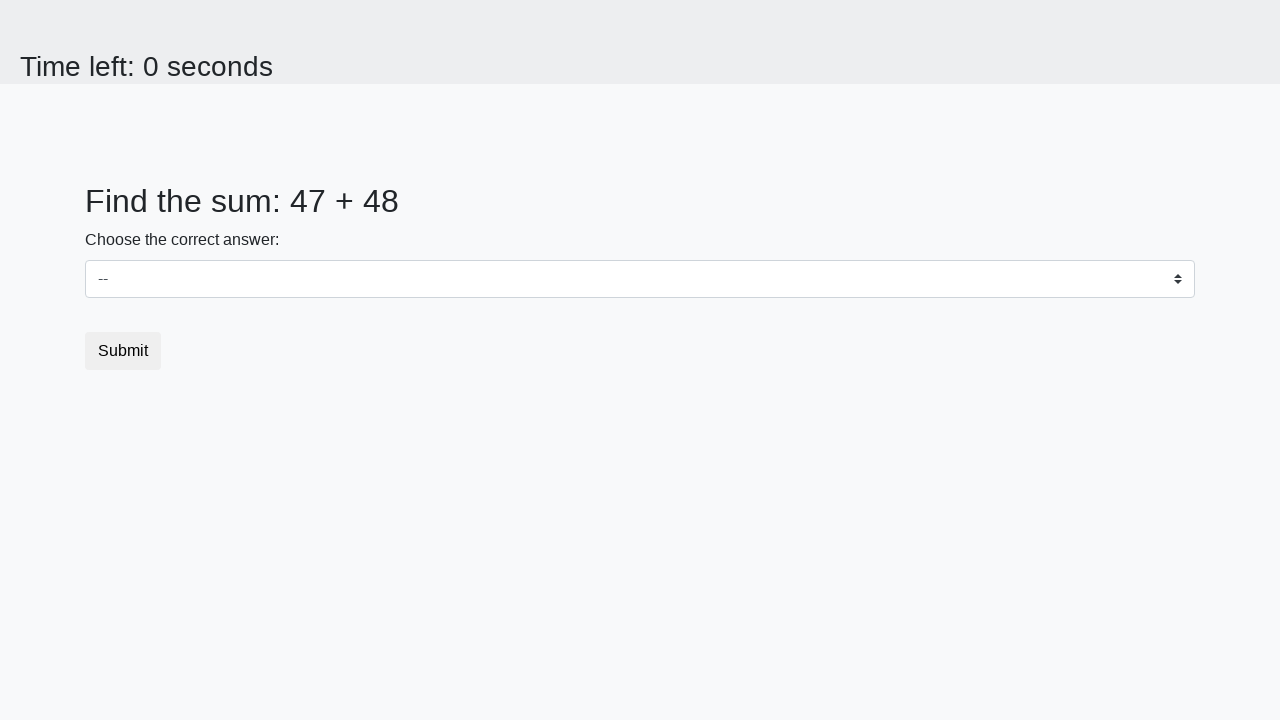

Retrieved first number from the page
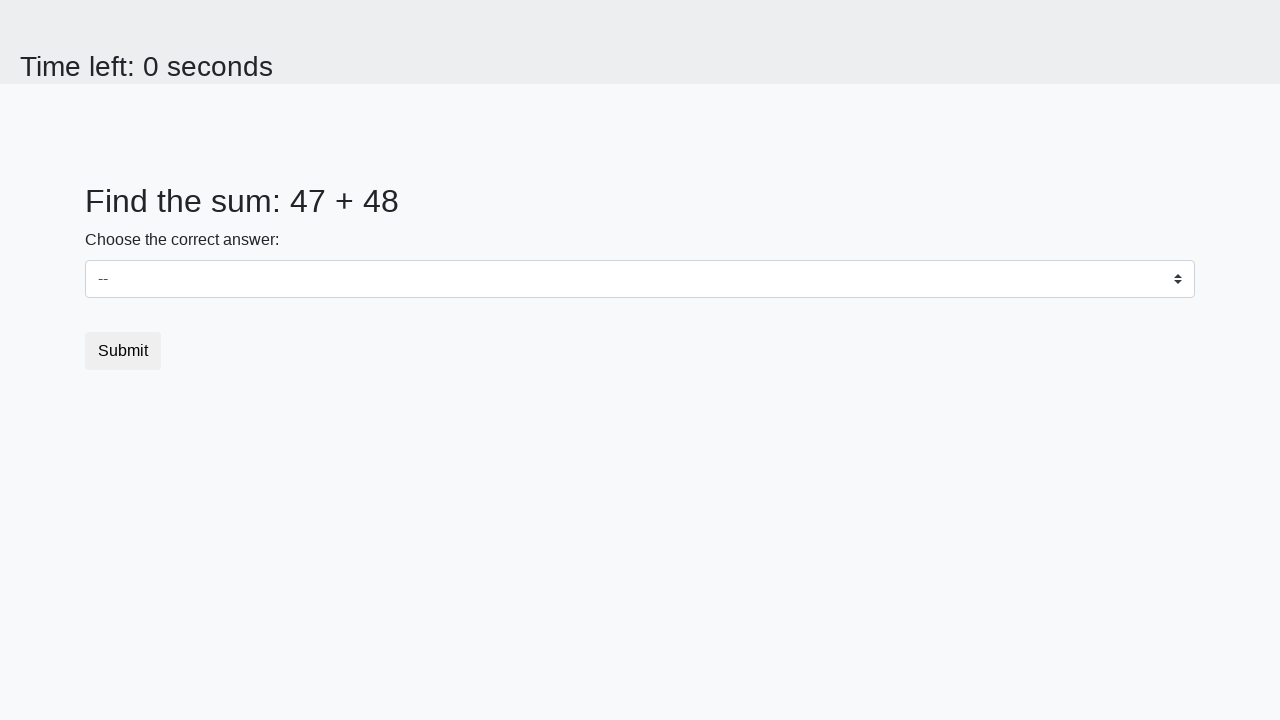

Retrieved second number from the page
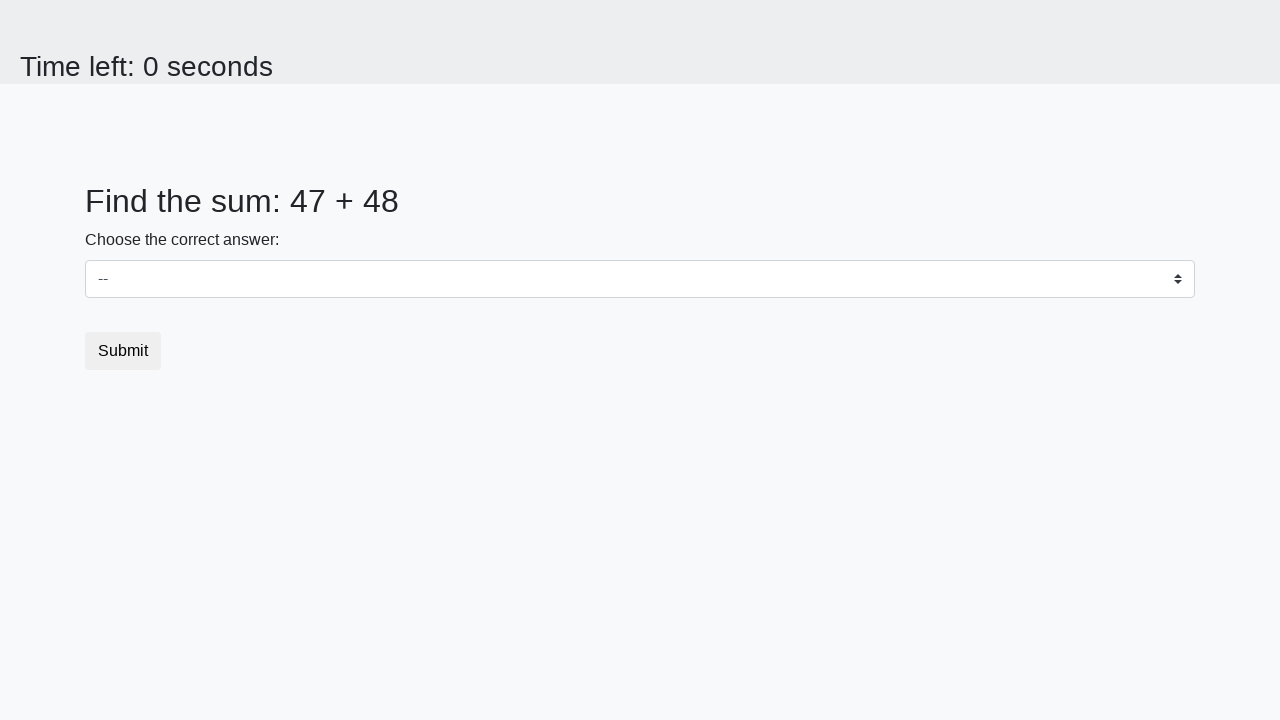

Calculated sum: 47 + 48 = 95
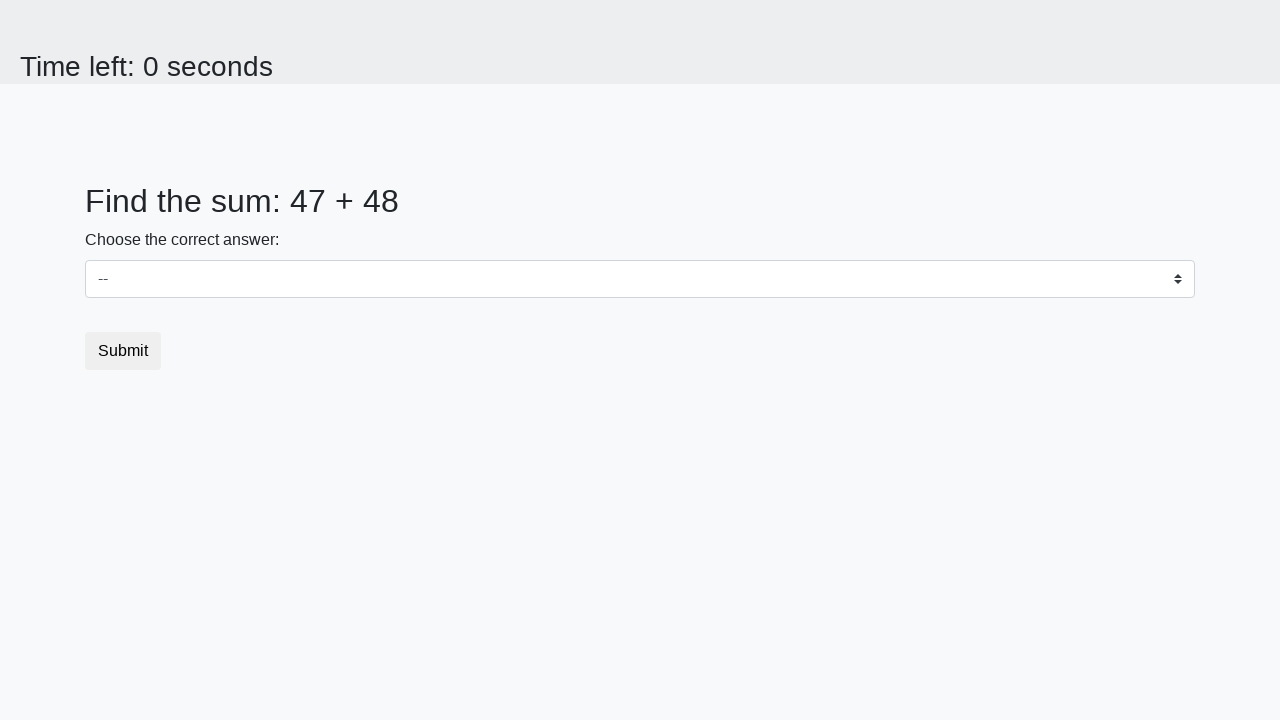

Selected result '95' from dropdown menu on select
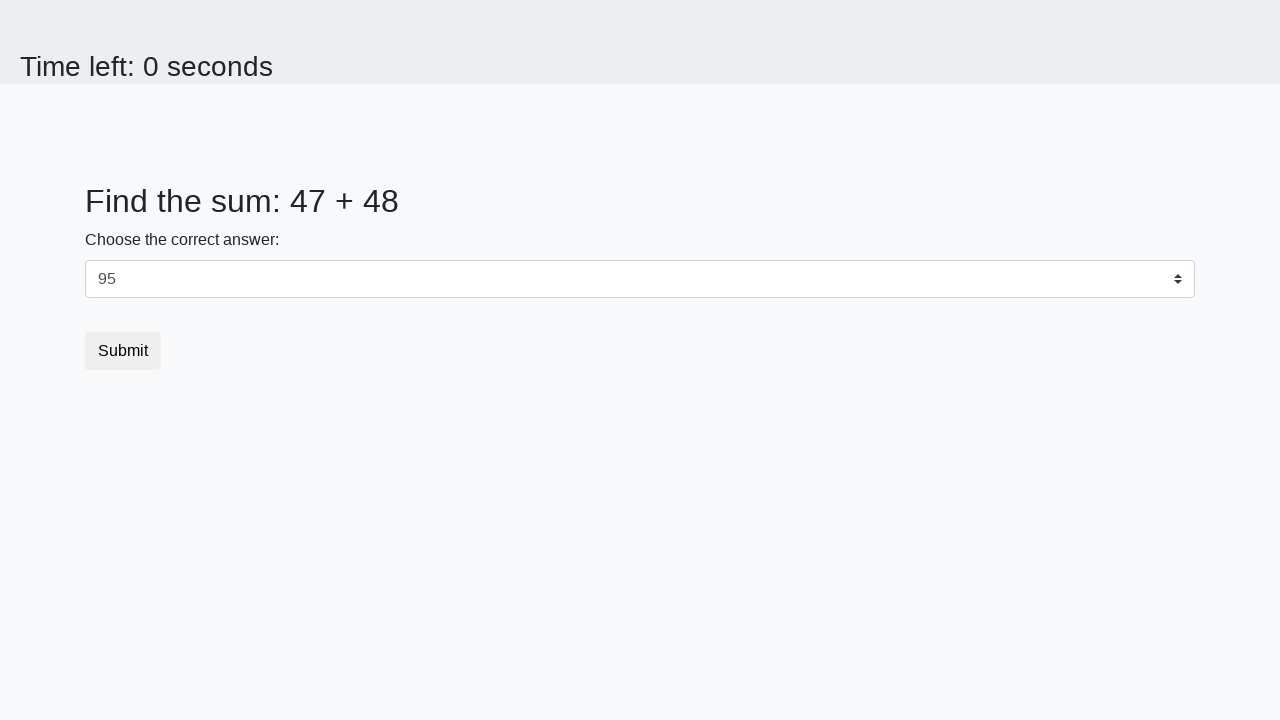

Clicked the submit button to submit the form at (123, 351) on button.btn
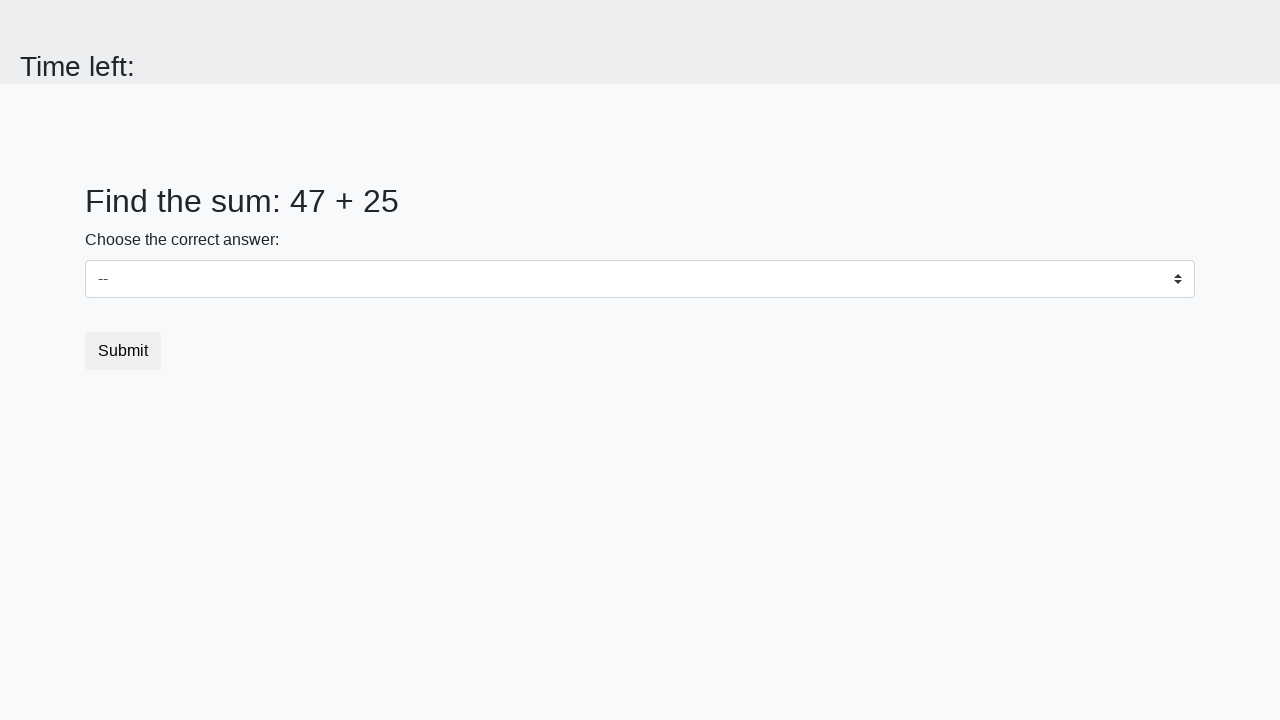

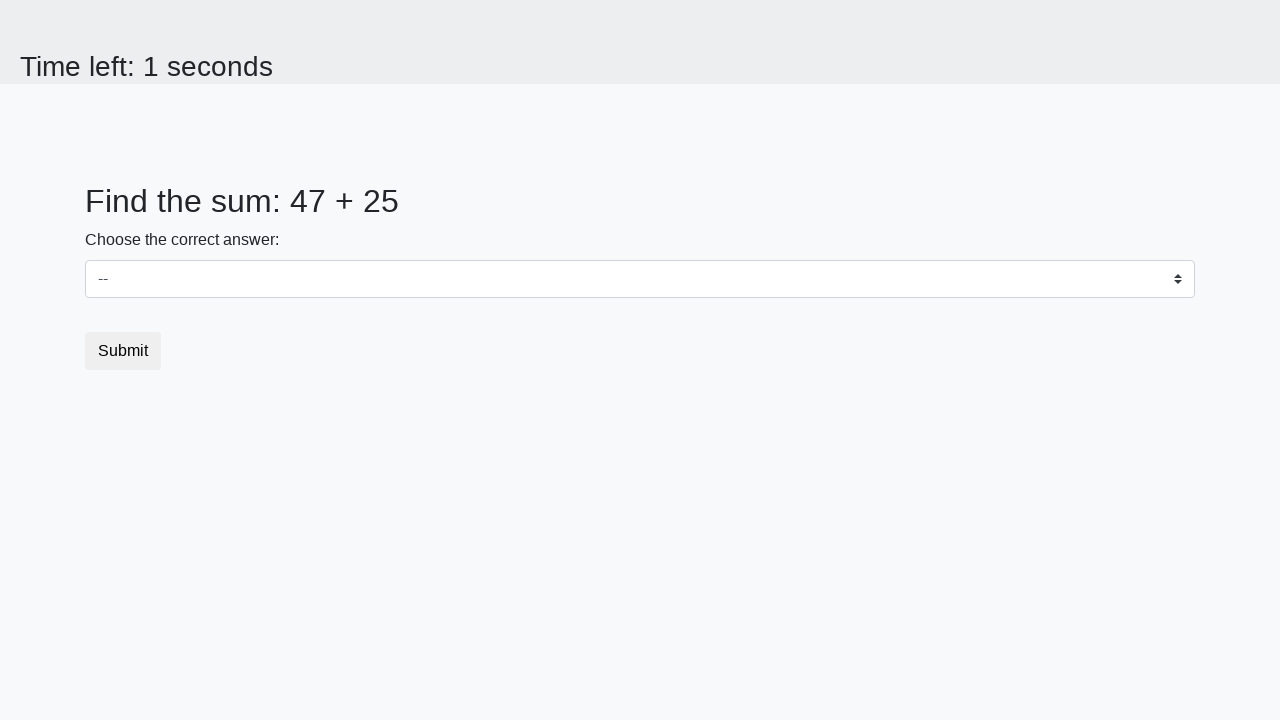